Tests the Text Box form on DEMOQA by filling in the Full Name, Email, Current Address, and Permanent Address fields, then submitting the form to verify the output is displayed.

Starting URL: https://demoqa.com/text-box

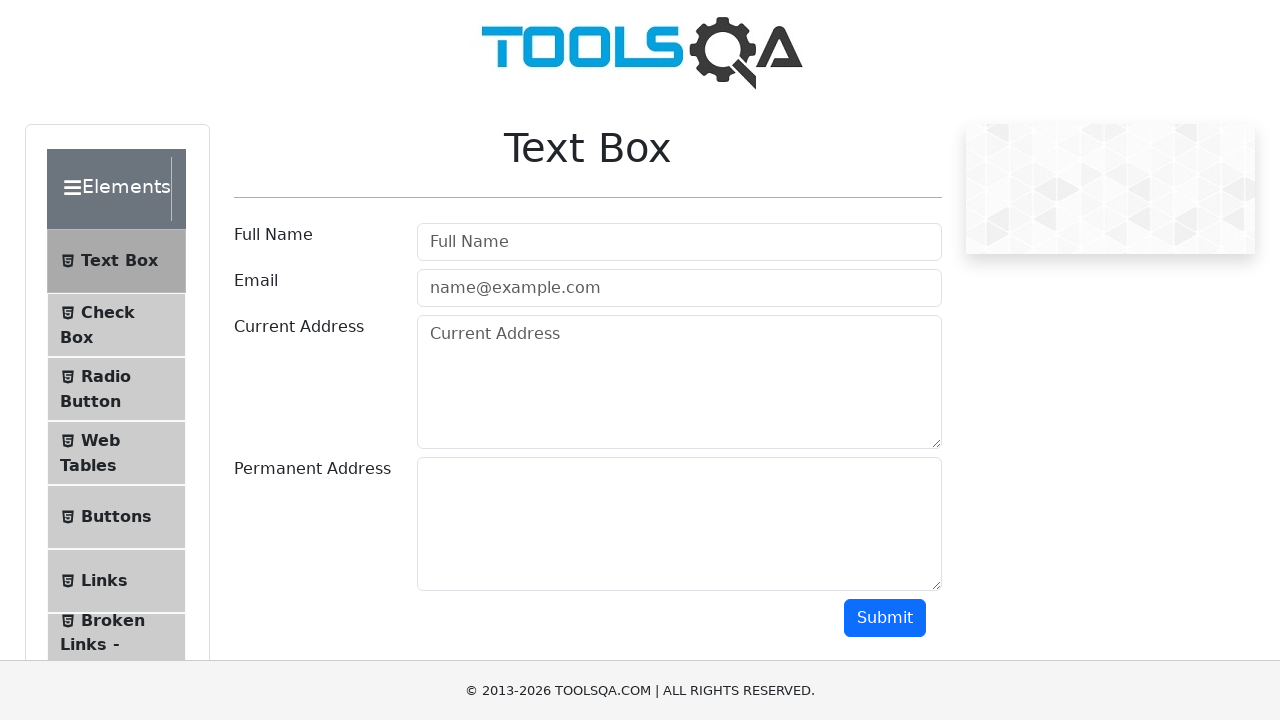

Filled Full Name field with 'John Anderson' on #userName
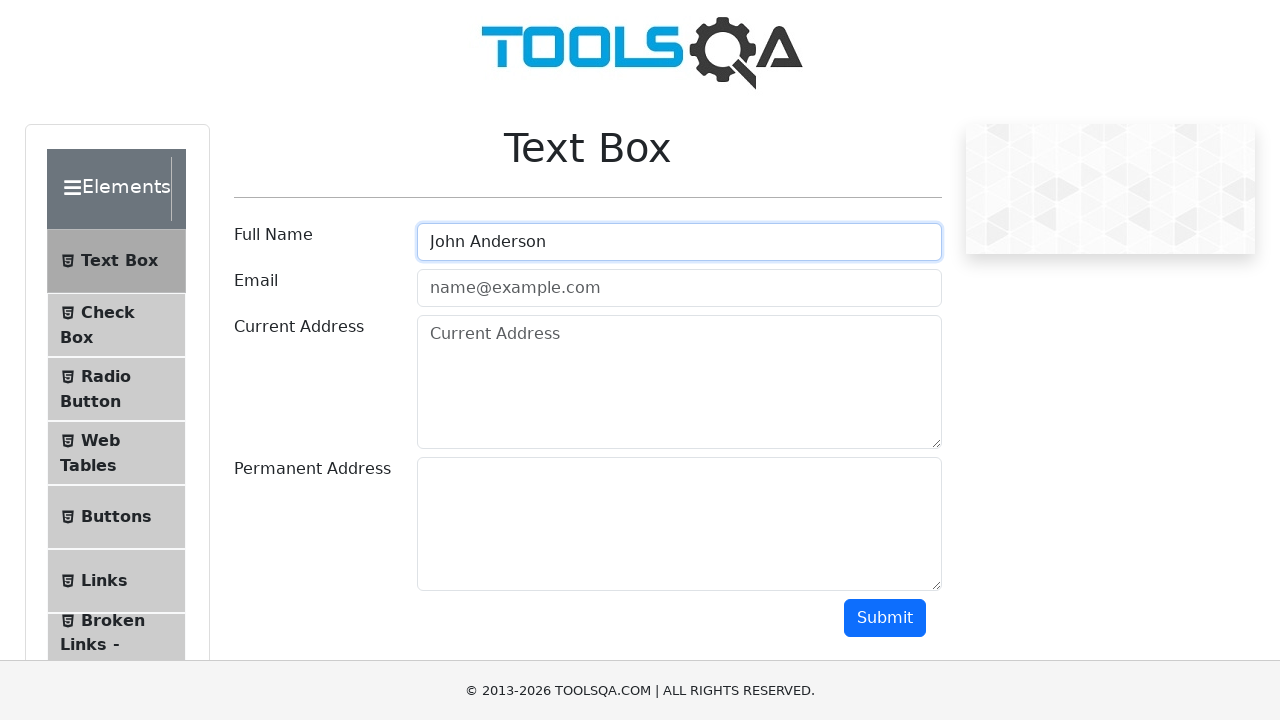

Filled Email field with 'john.anderson@testmail.com' on #userEmail
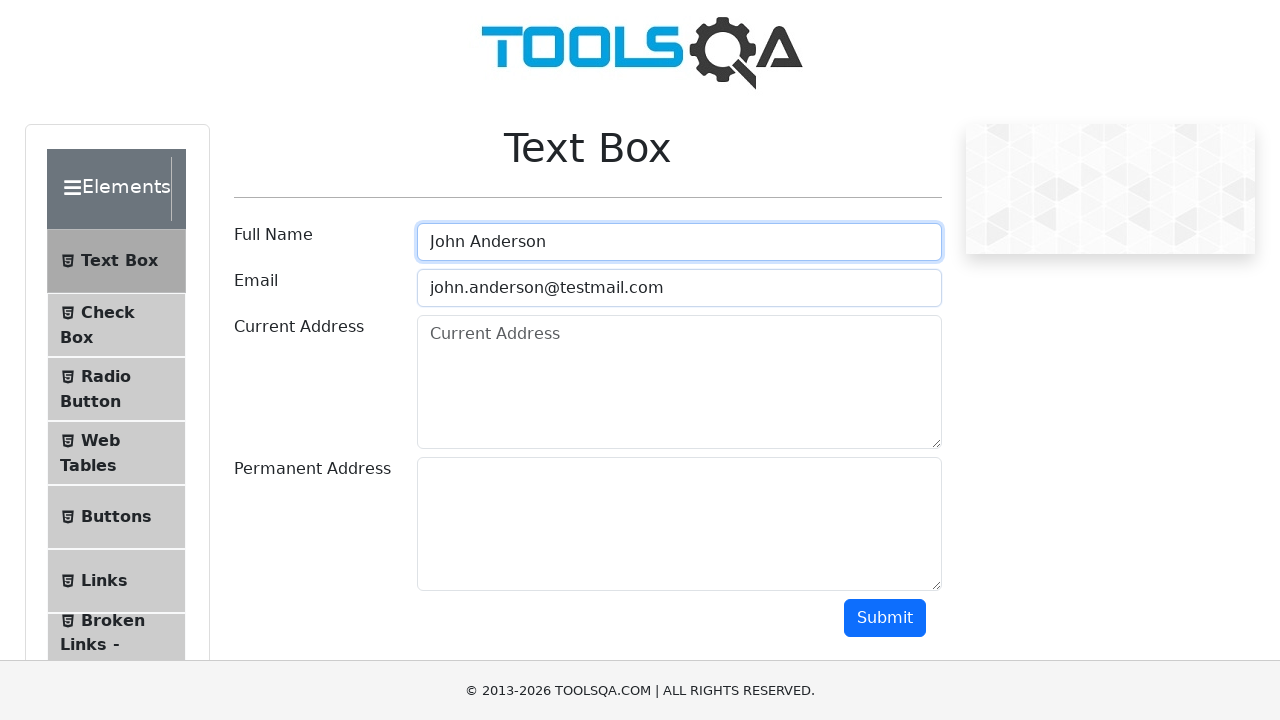

Filled Current Address field with '123 Main Street, Apt 4B, New York, NY 10001' on #currentAddress
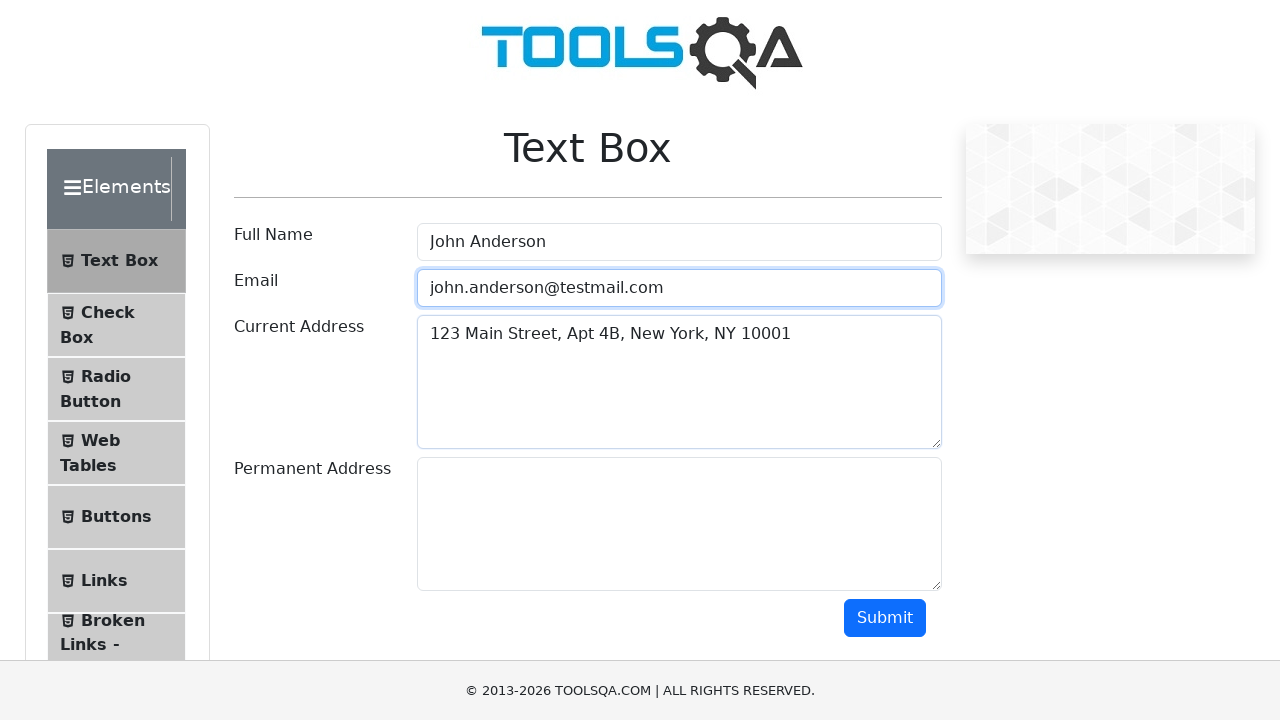

Filled Permanent Address field with '456 Oak Avenue, Los Angeles, CA 90001' on #permanentAddress
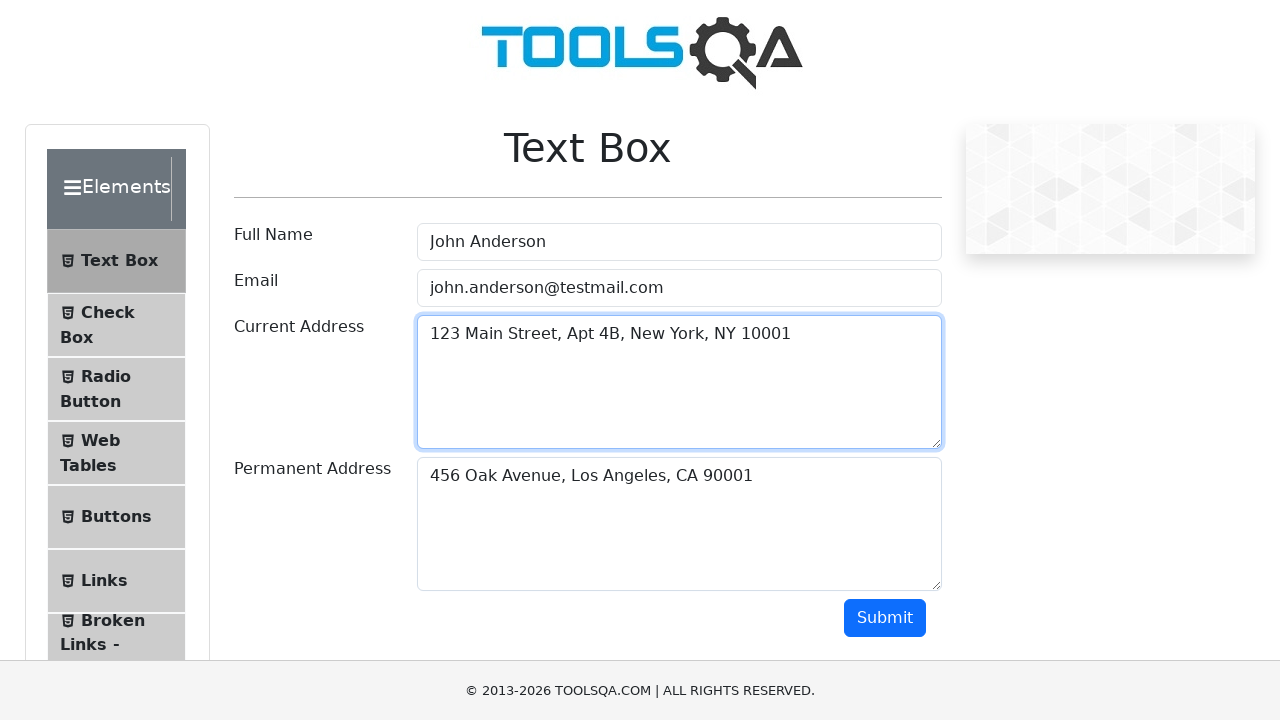

Clicked Submit button to submit the form at (885, 618) on #submit
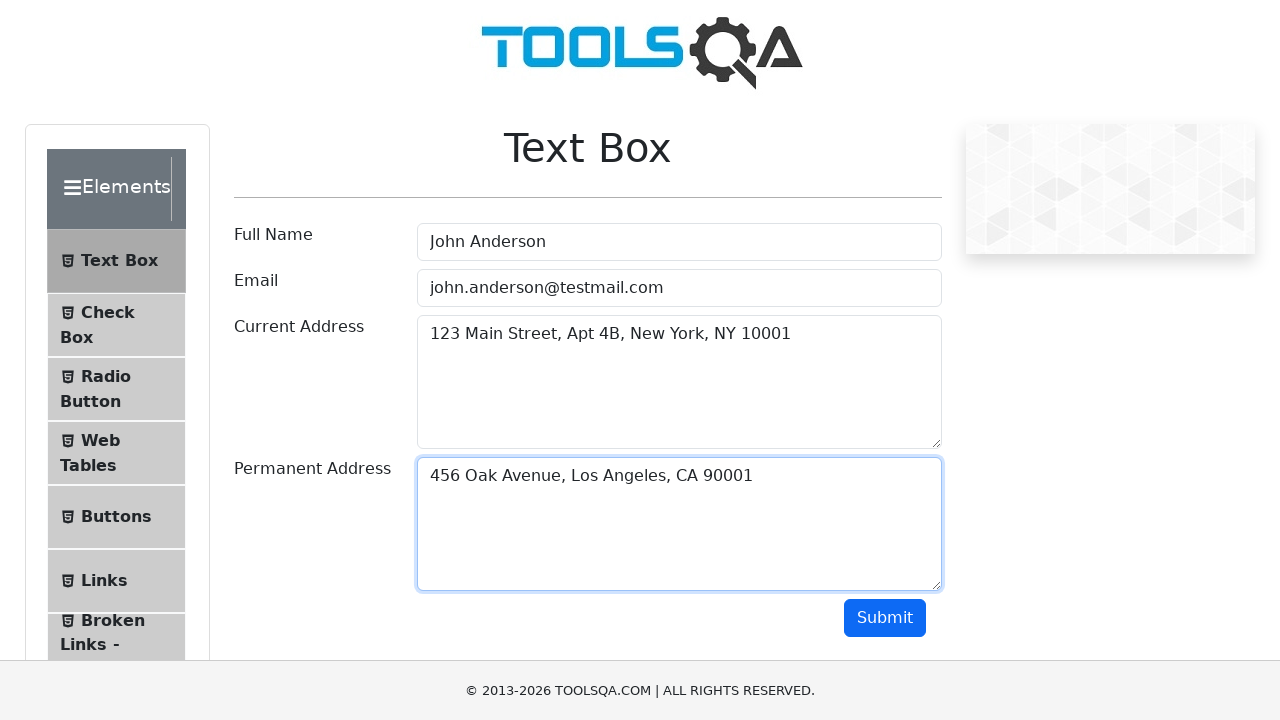

Form output section loaded and displayed
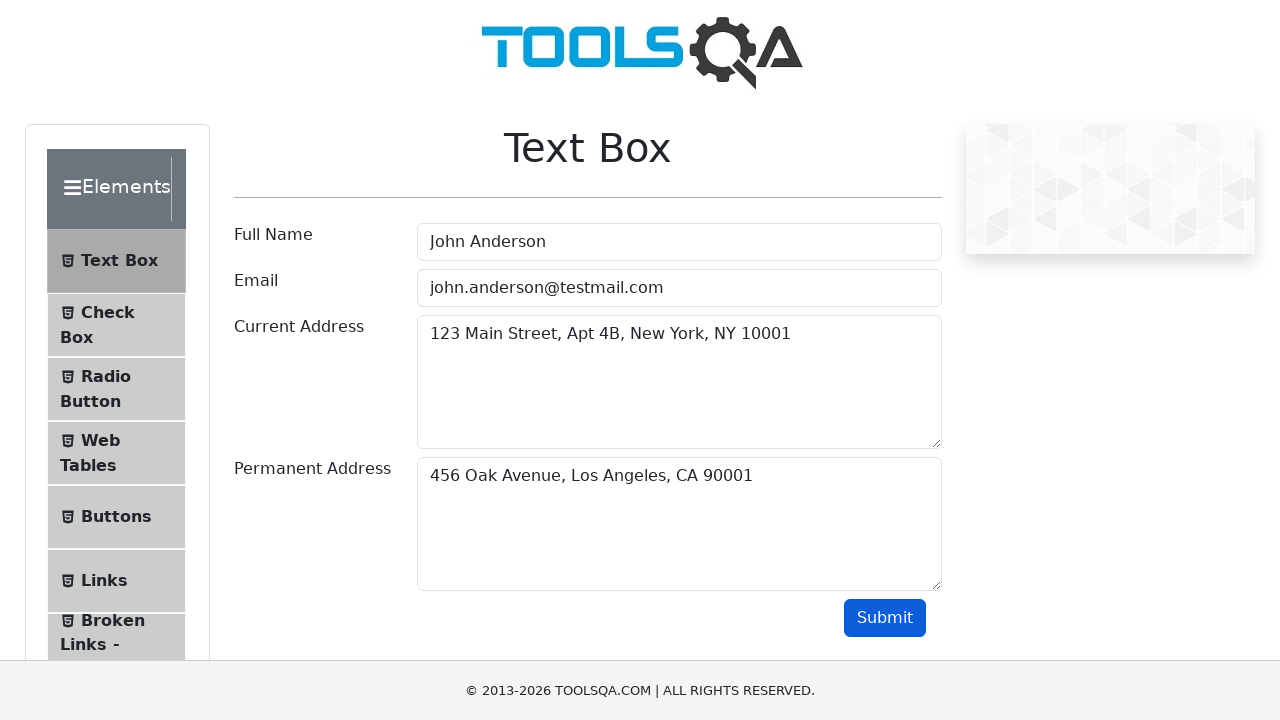

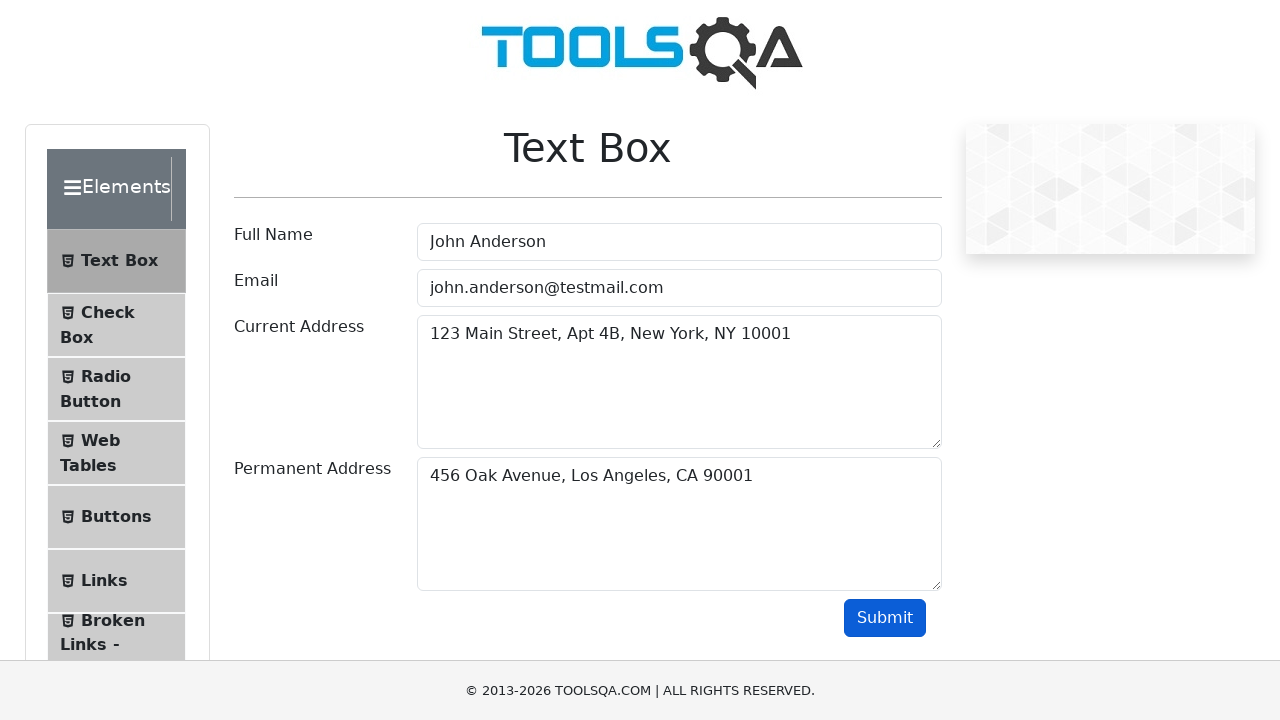